Tests finding a name in a table cell, extracting the text, and copying it to an input field, then verifying the input contains the expected full name.

Starting URL: http://antoniotrindade.com.br/treinoautomacao/localizandovalorestable.html

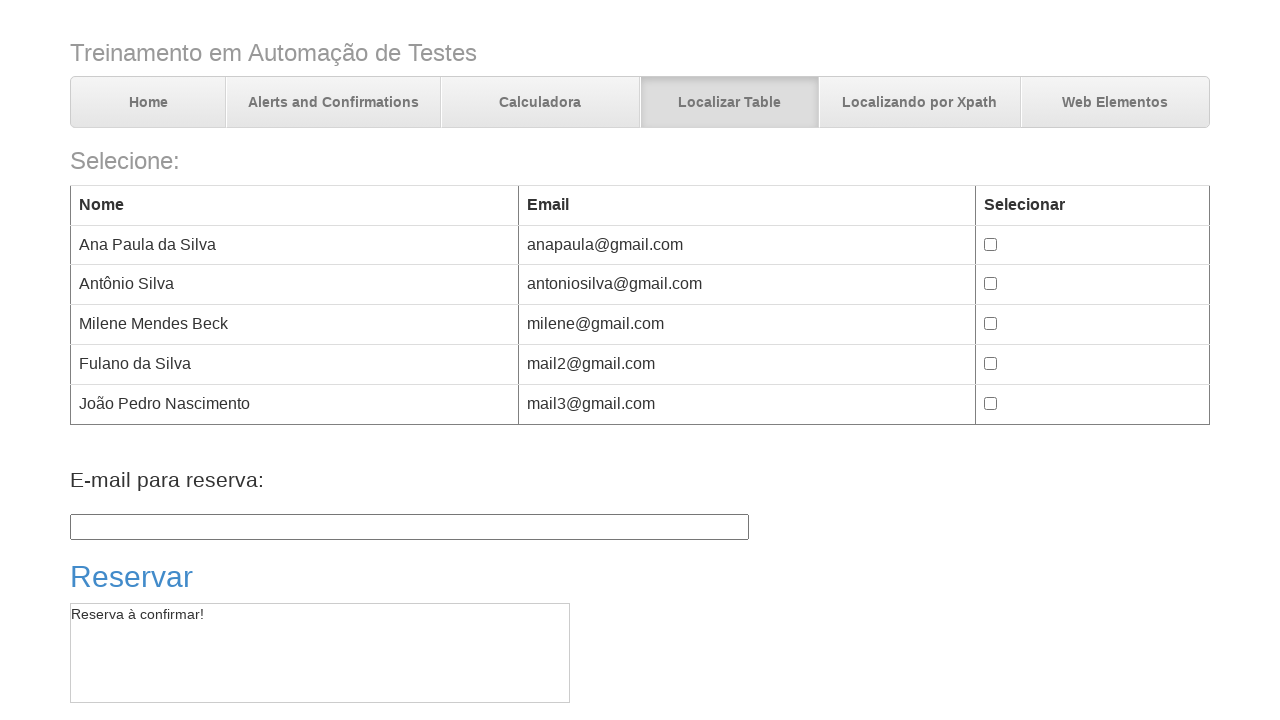

Located table cell containing 'Fulano'
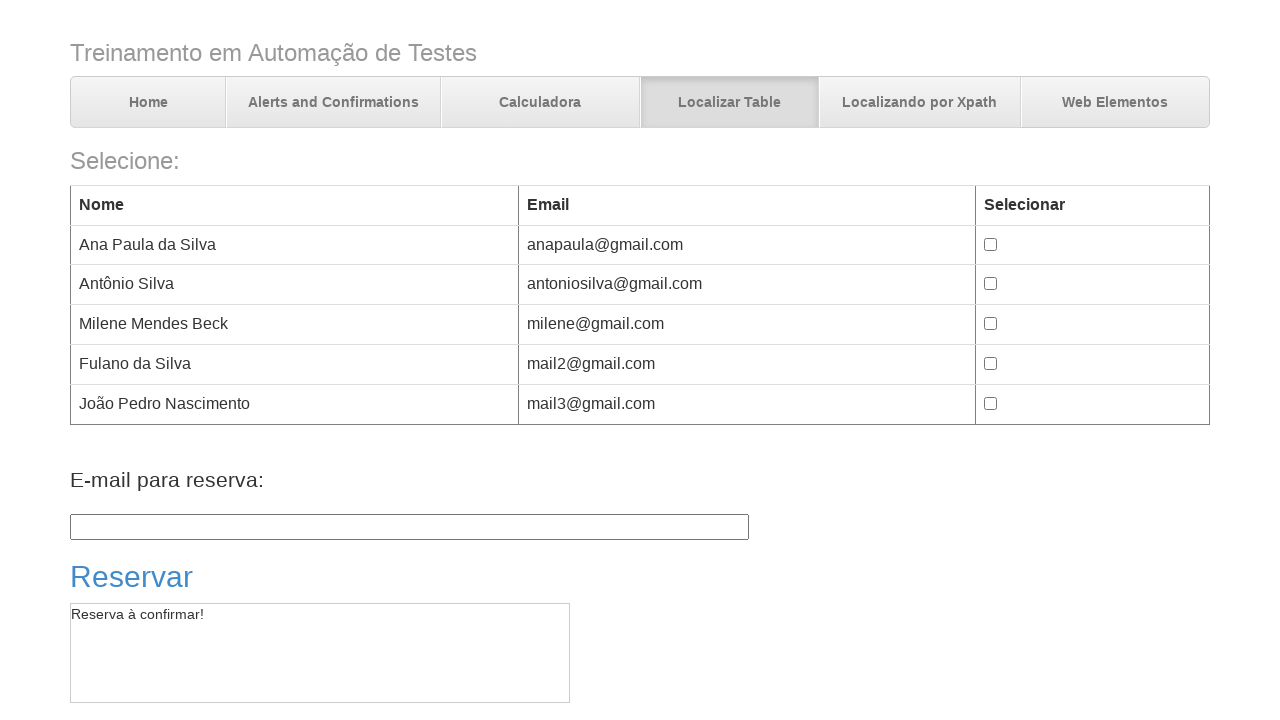

Extracted text from table cell: 'Fulano da Silva'
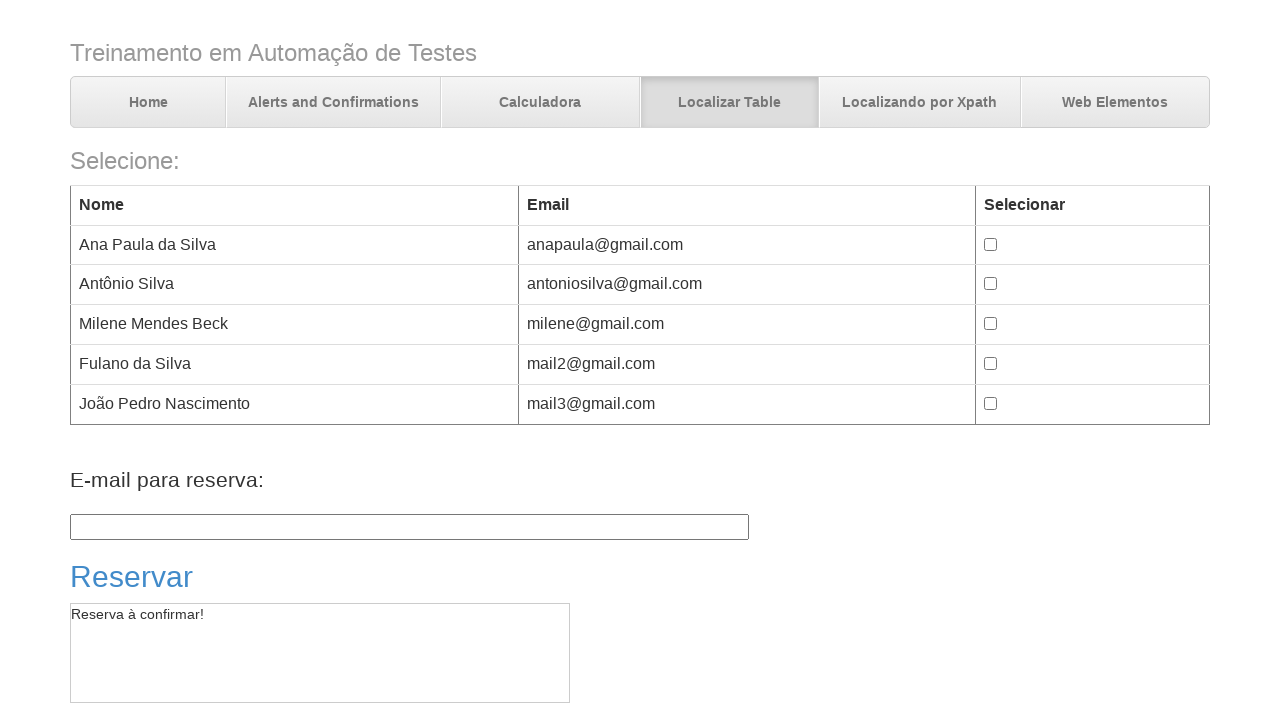

Filled input field #txt01 with captured name 'Fulano da Silva' on #txt01
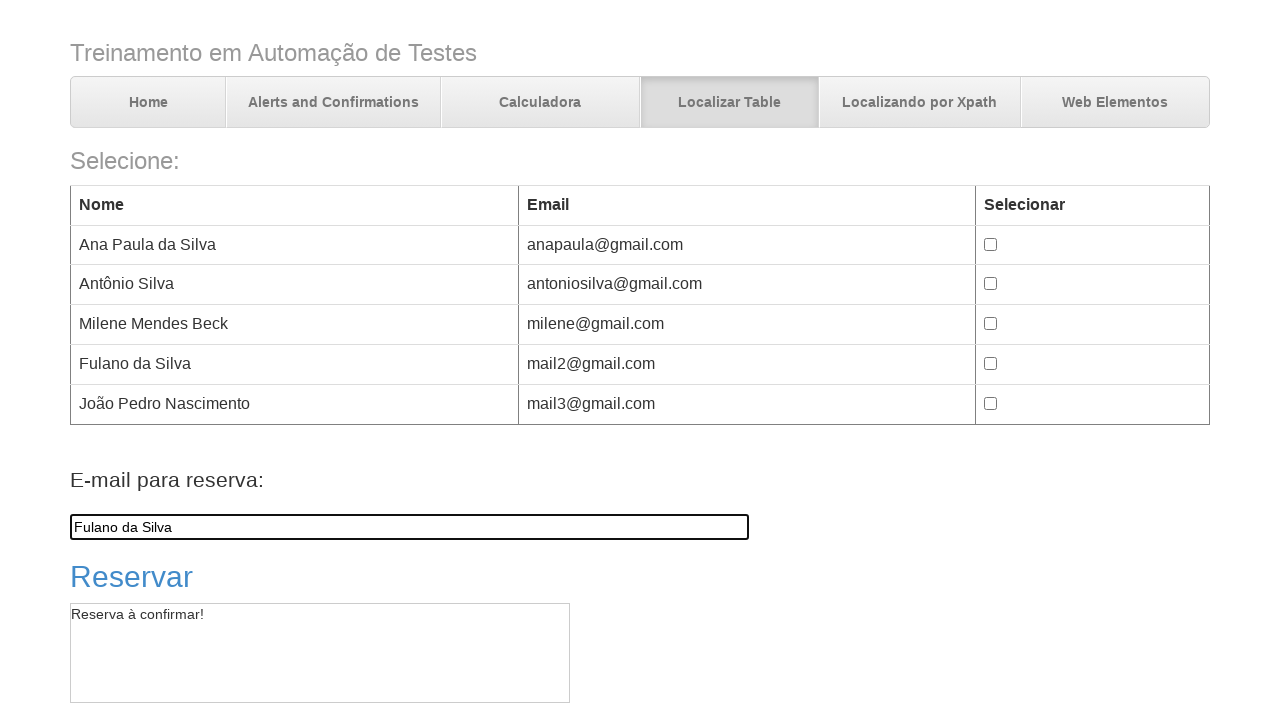

Retrieved input field value: 'Fulano da Silva'
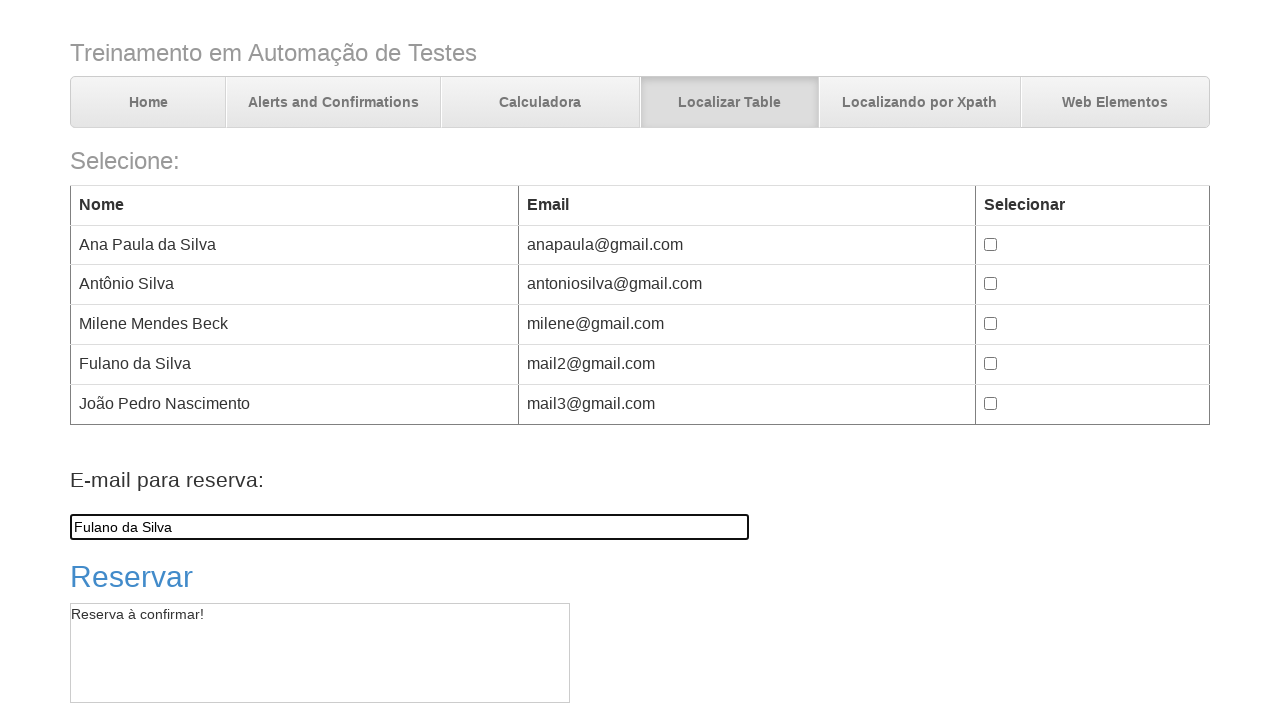

Verified input field contains expected value 'Fulano da Silva'
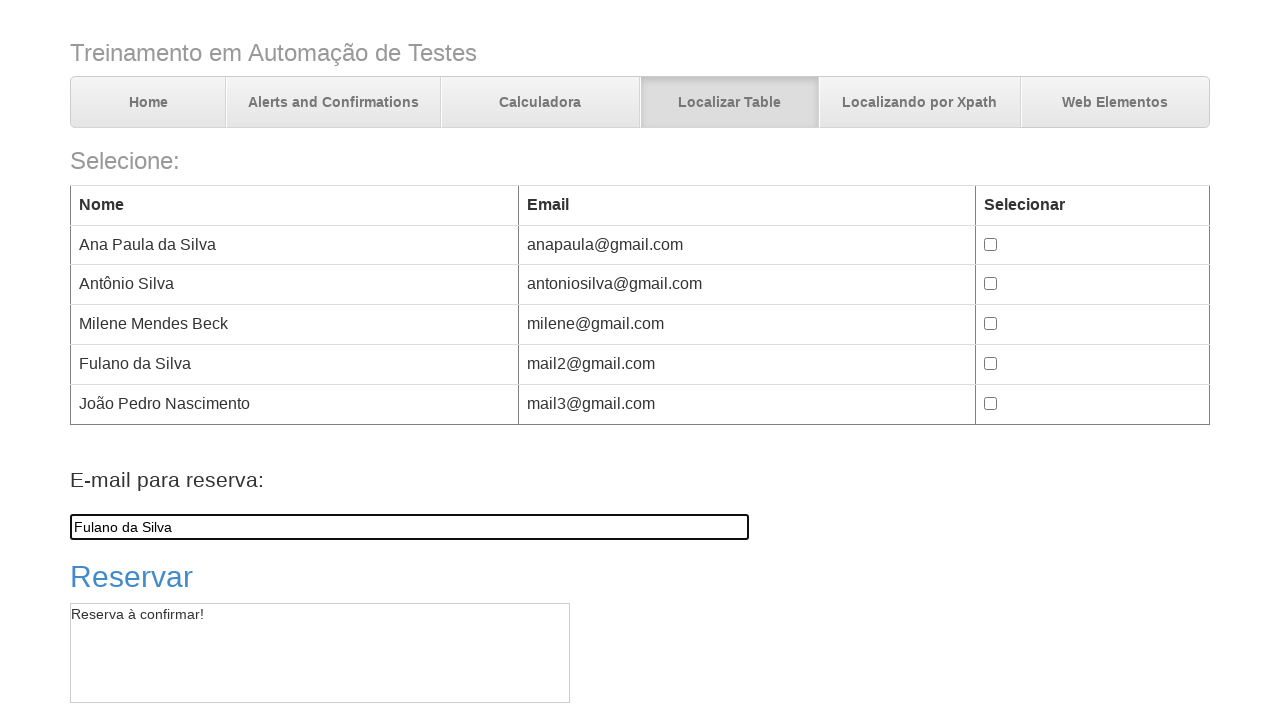

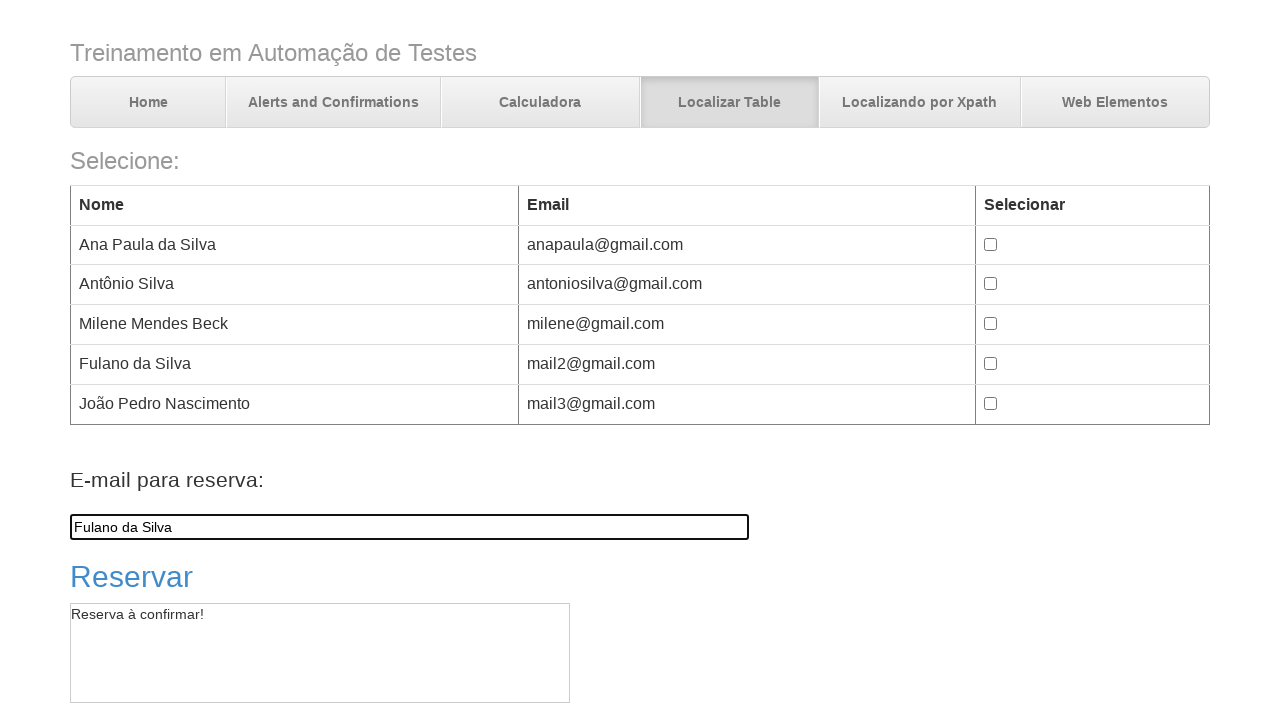